Tests disabled dynamic buttons by clicking each button as it becomes enabled and verifying the final success message

Starting URL: https://testpages.herokuapp.com/styled/dynamic-buttons-disabled.html

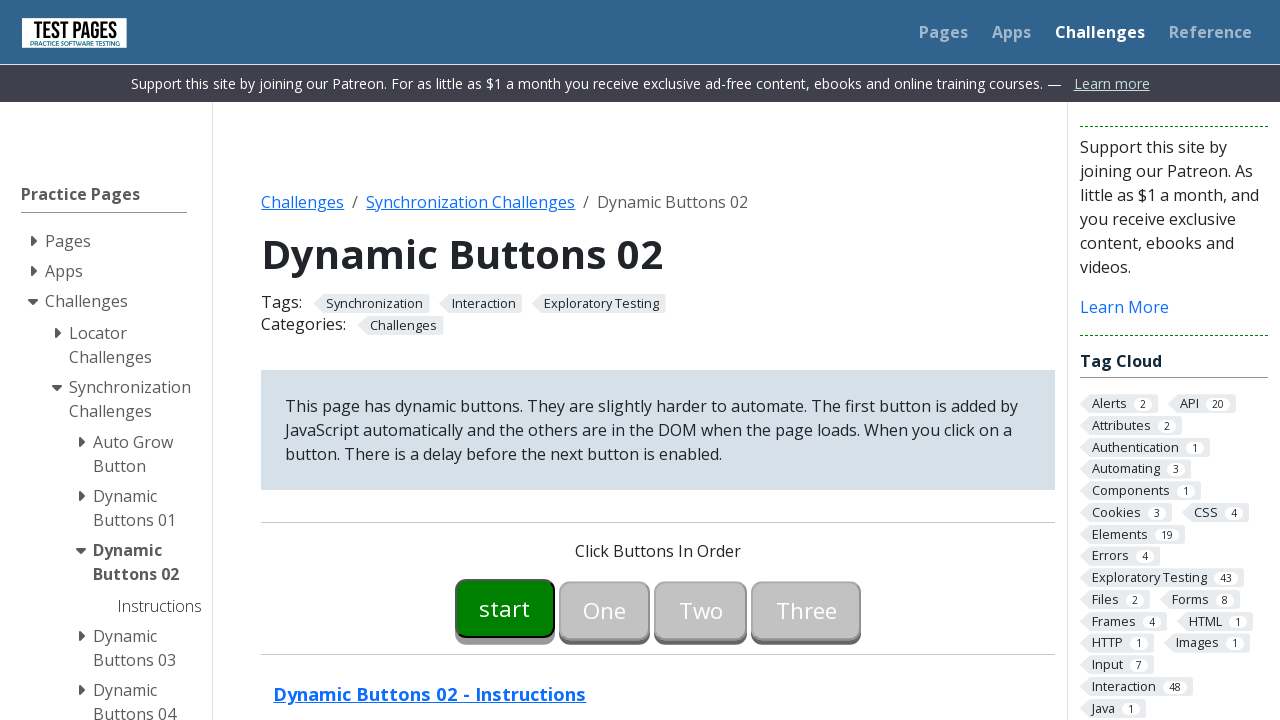

Waited for first button to become enabled
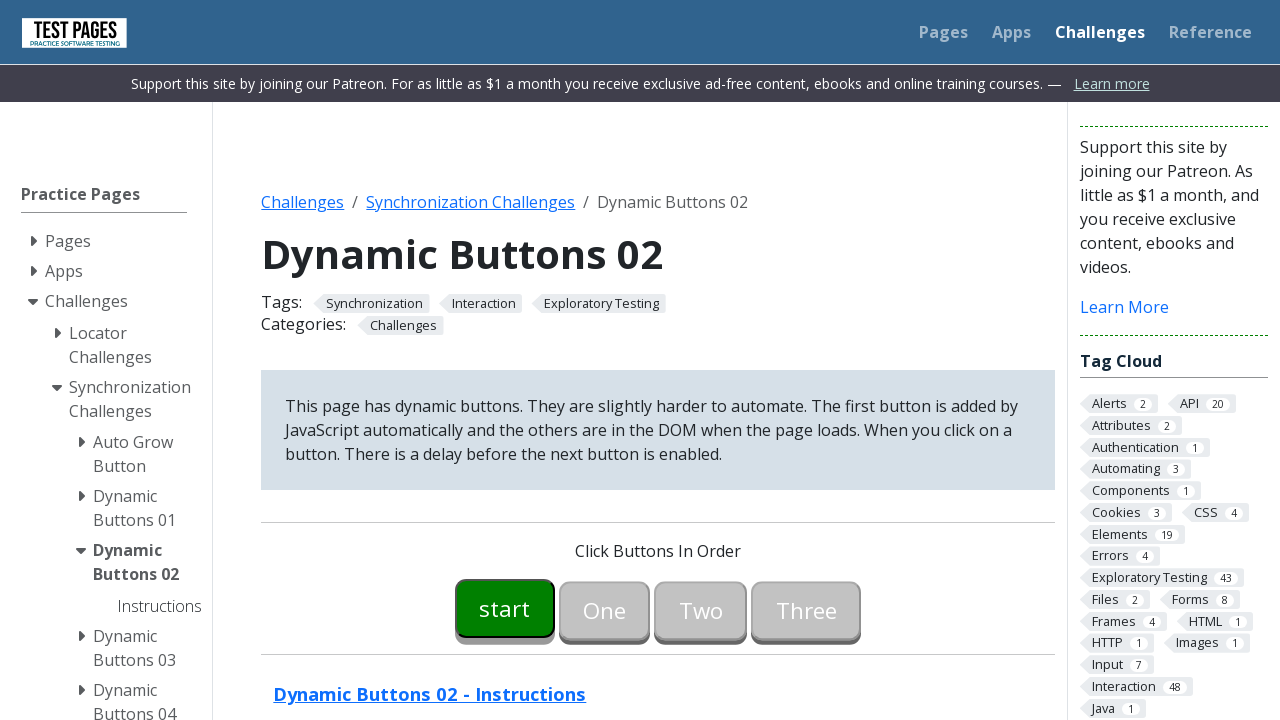

Clicked first button at (505, 608) on #button00
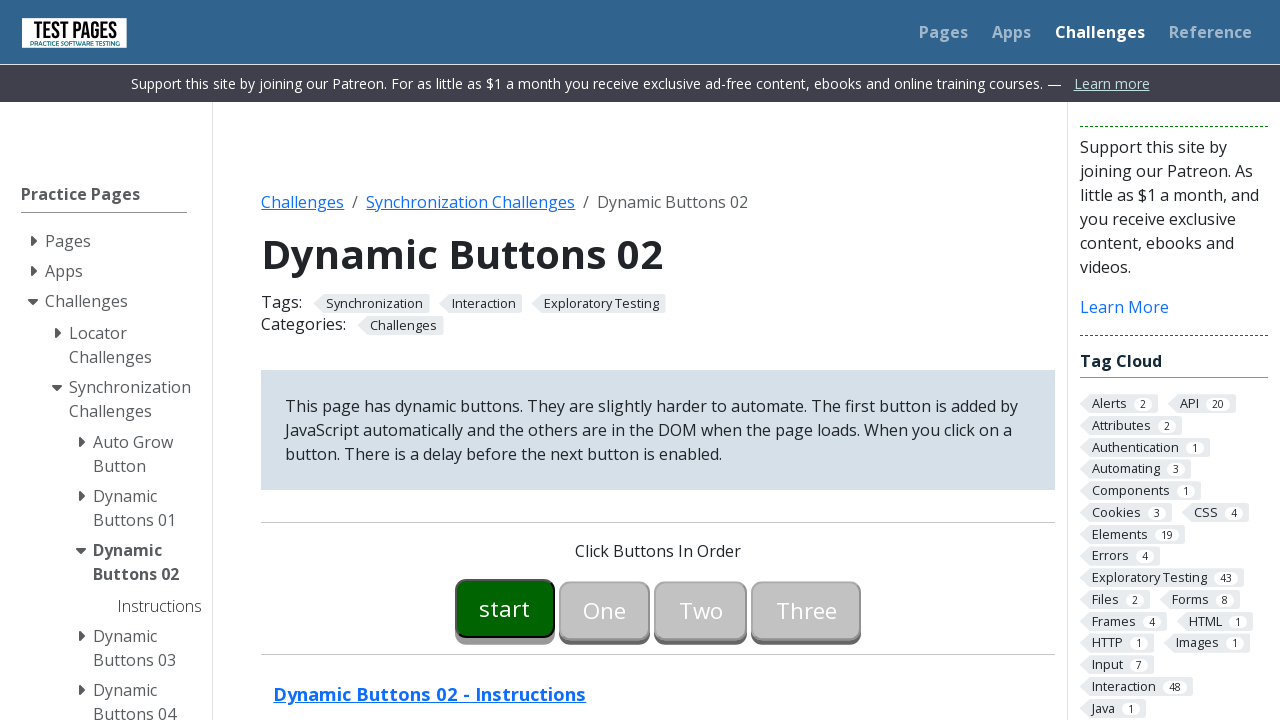

Waited for second button to become enabled
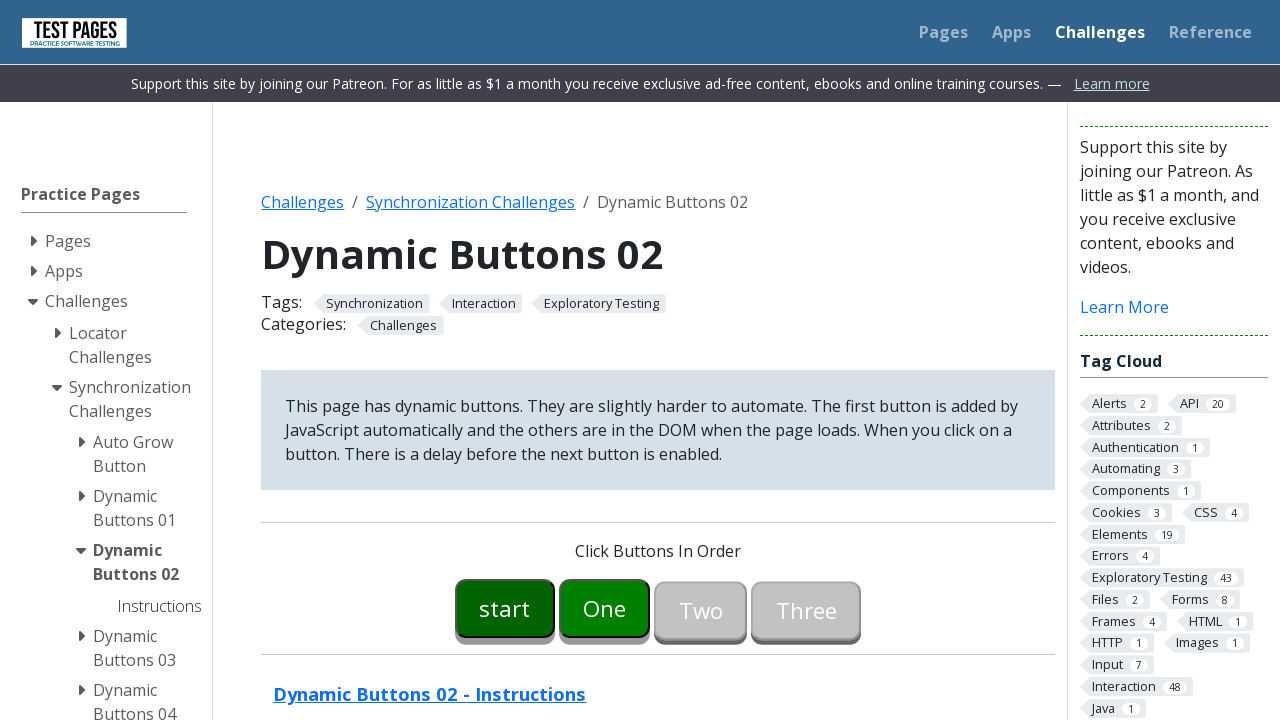

Clicked second button at (605, 608) on #button01
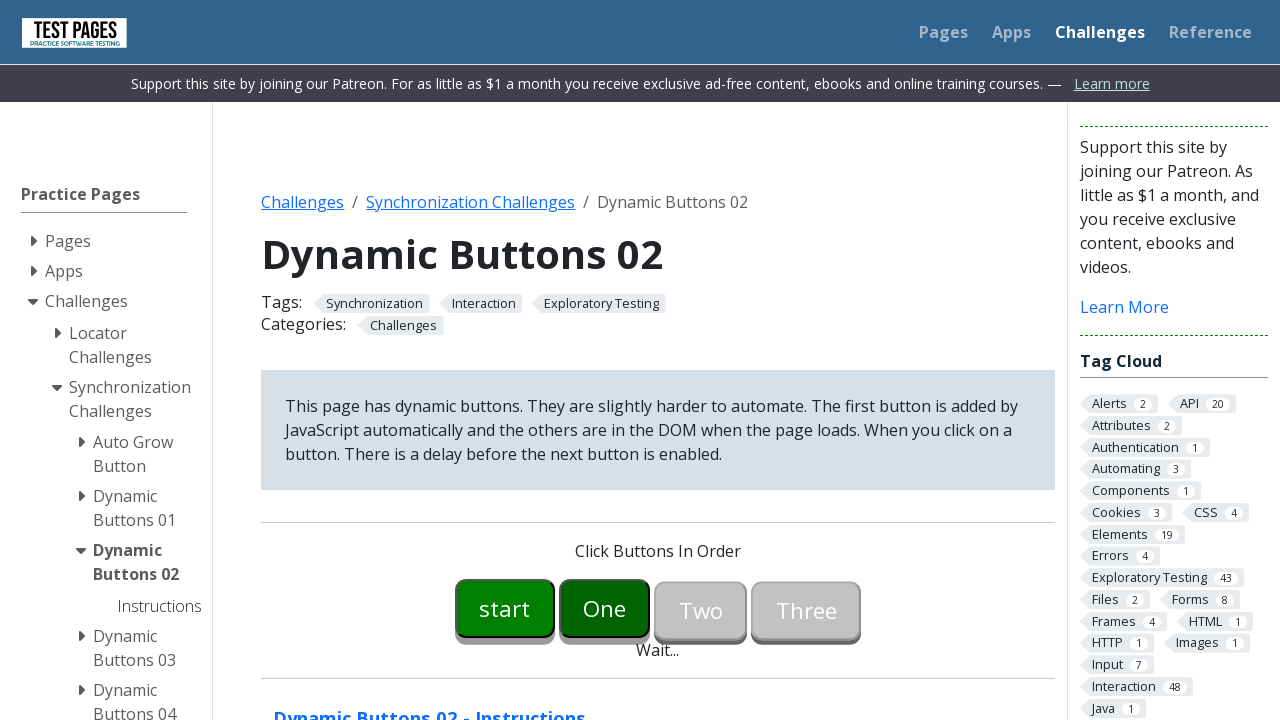

Waited for third button to become enabled
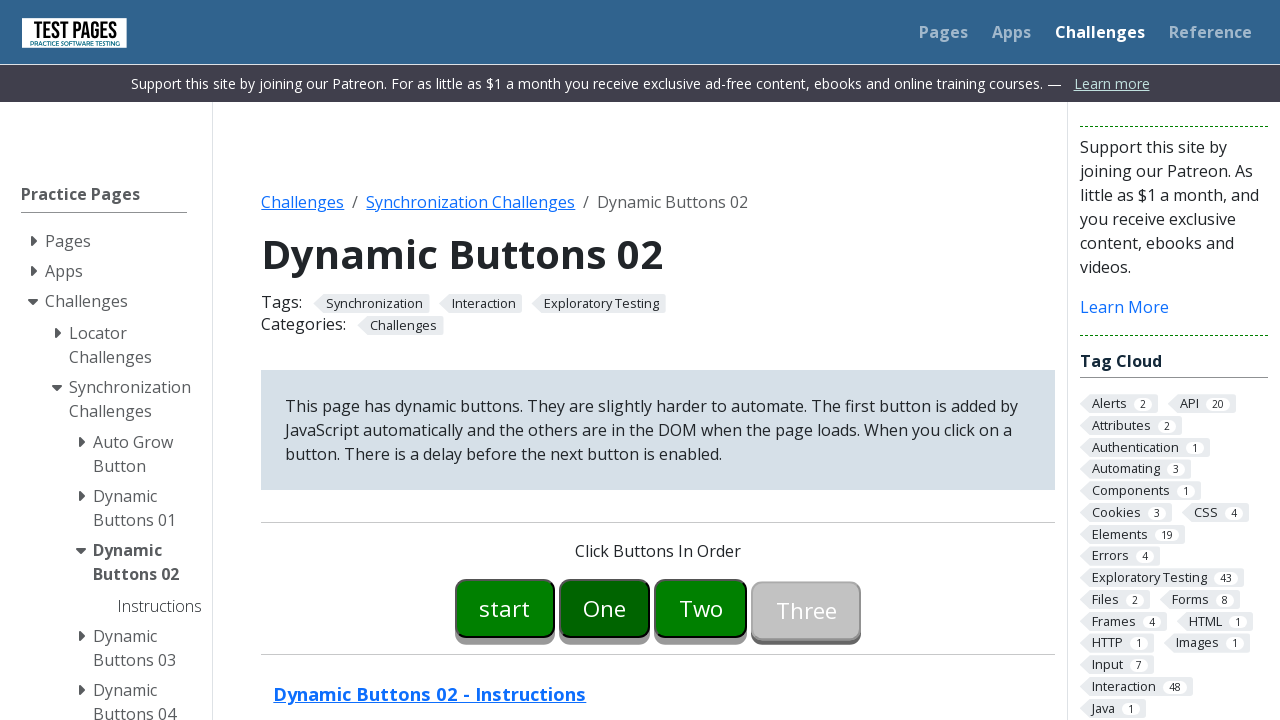

Clicked third button at (701, 608) on #button02
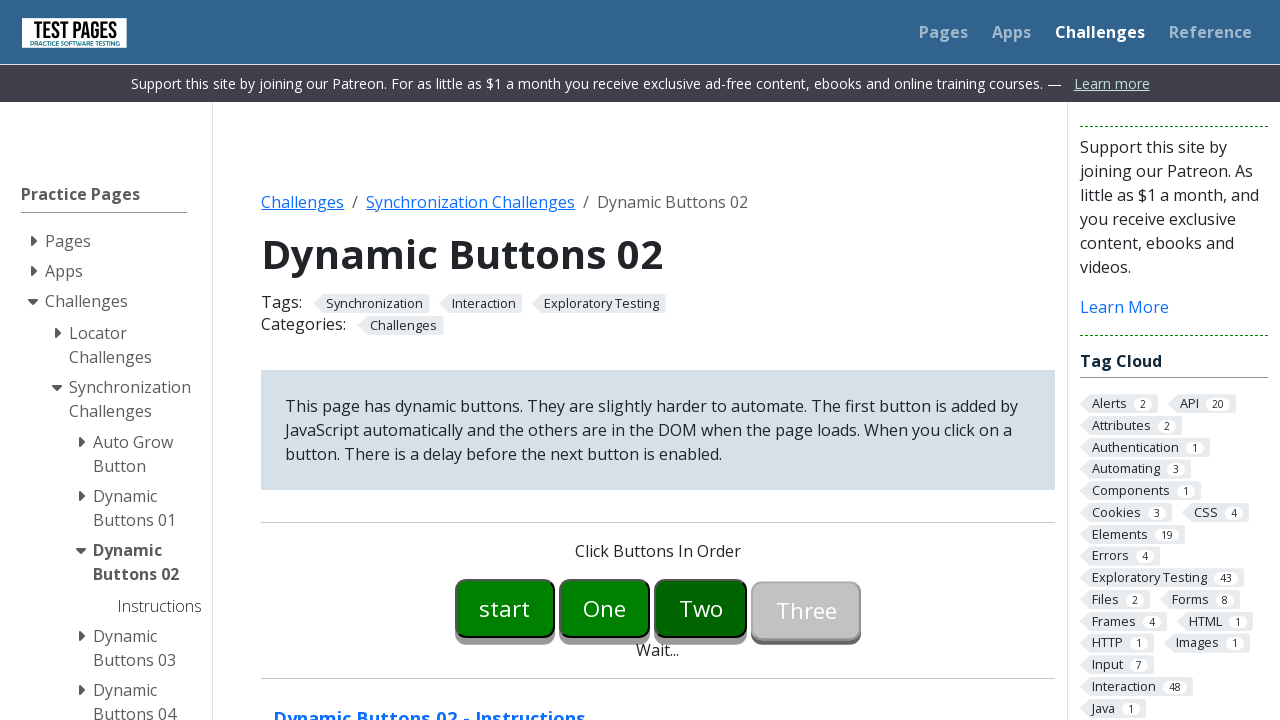

Waited for fourth button to become enabled
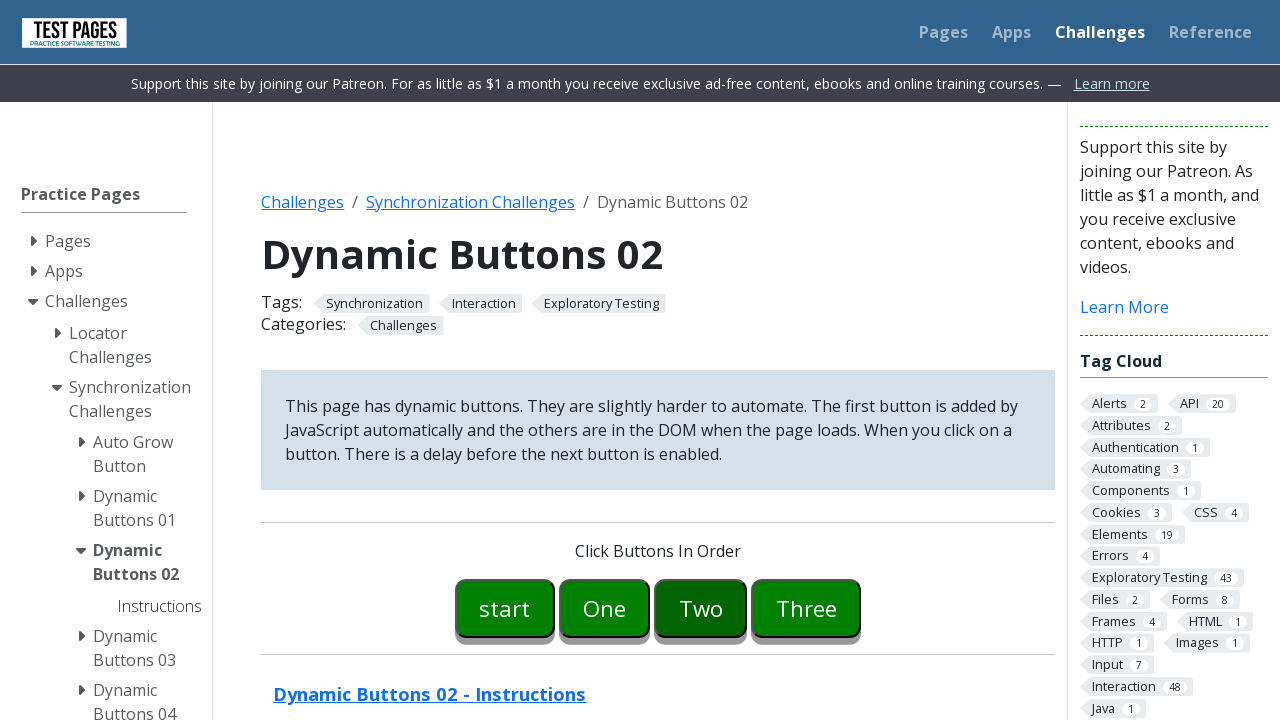

Clicked fourth button at (806, 608) on #button03
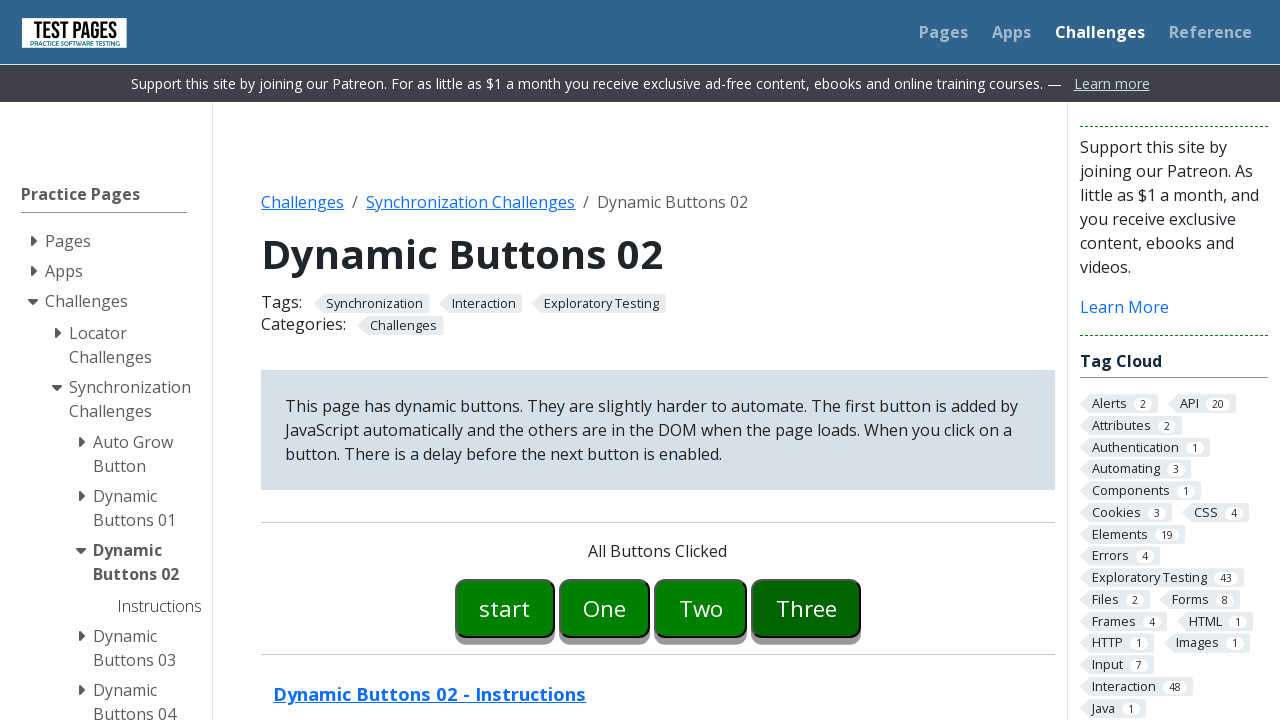

Retrieved final success message
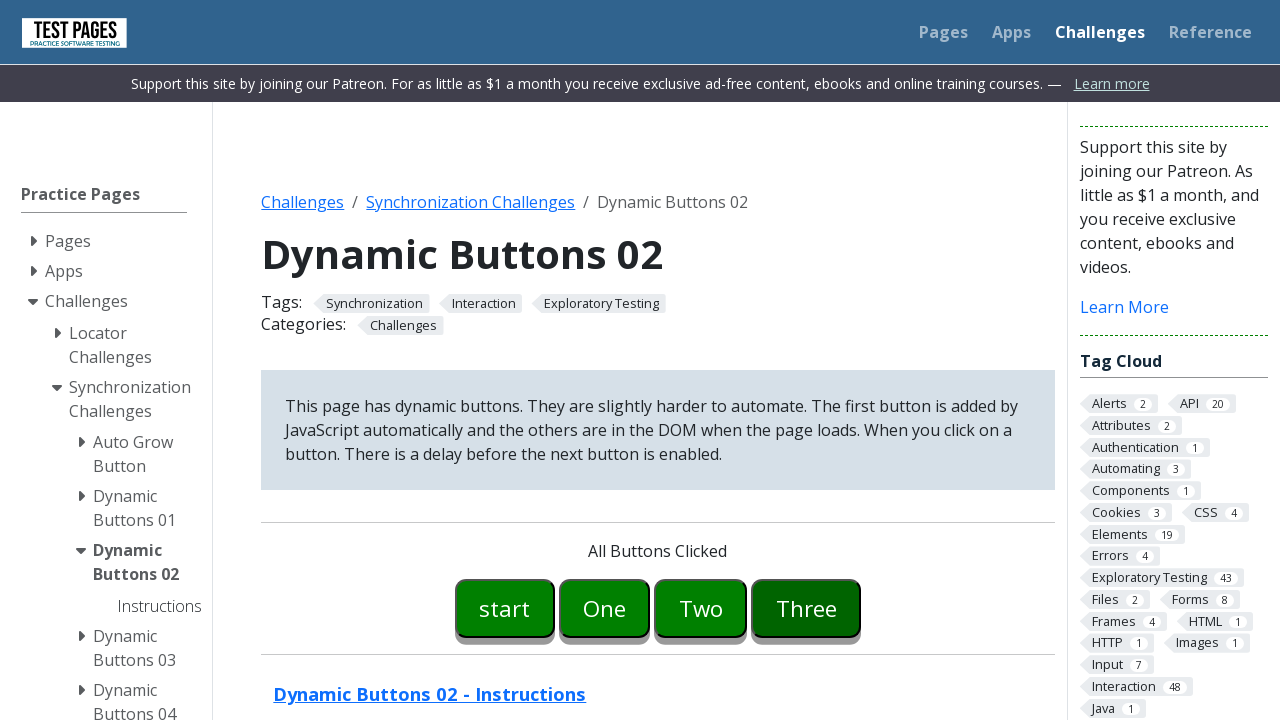

Verified that final message is 'All Buttons Clicked'
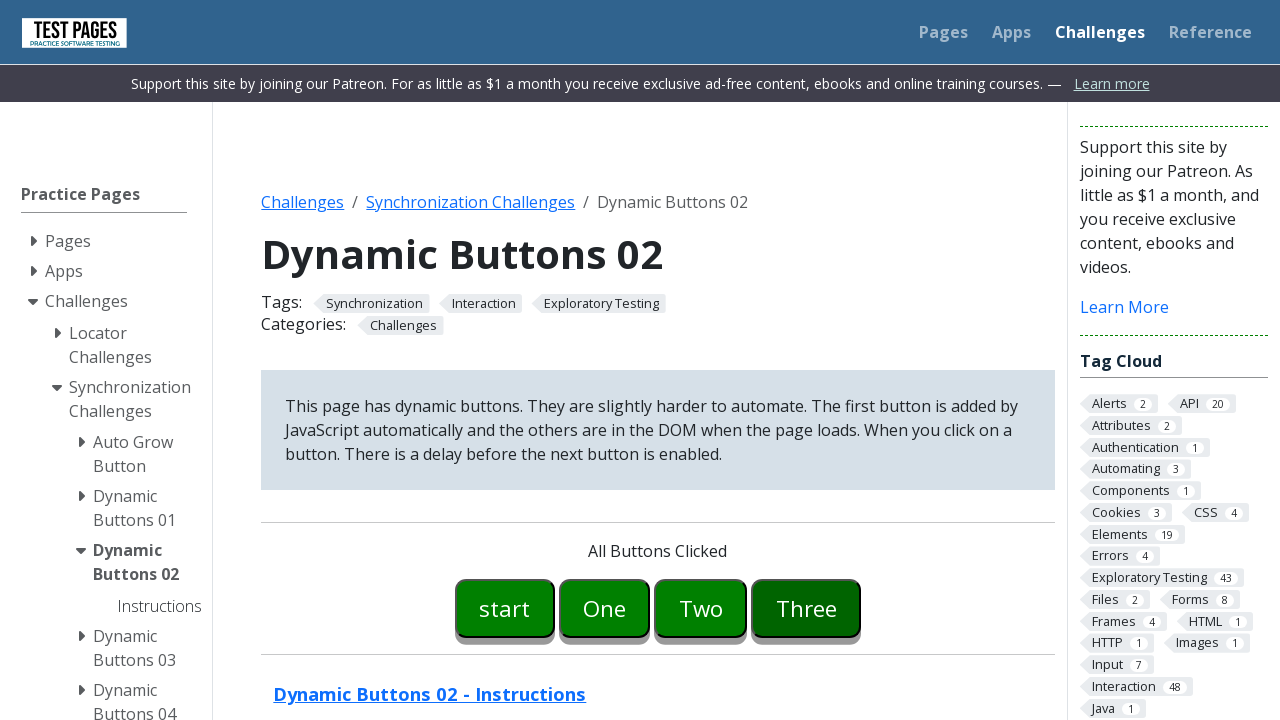

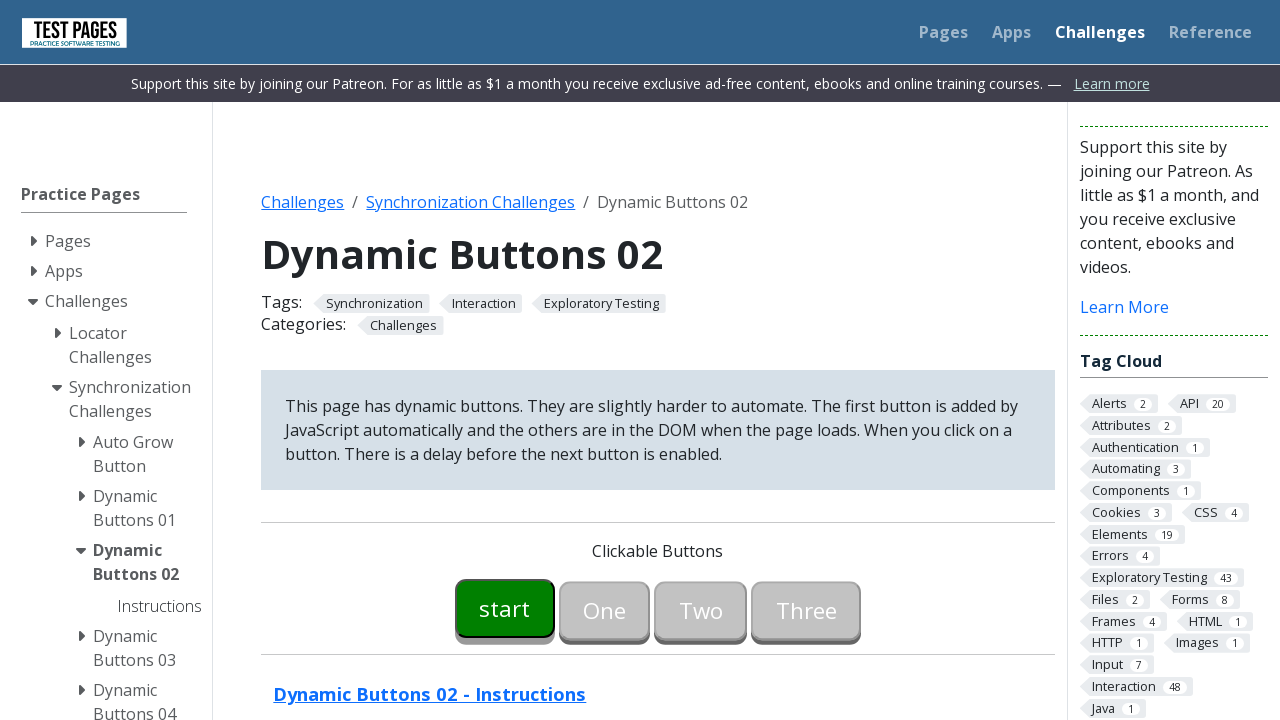